Navigates to the Applitools demo application page and clicks the log-in button to access the app window

Starting URL: https://demo.applitools.com

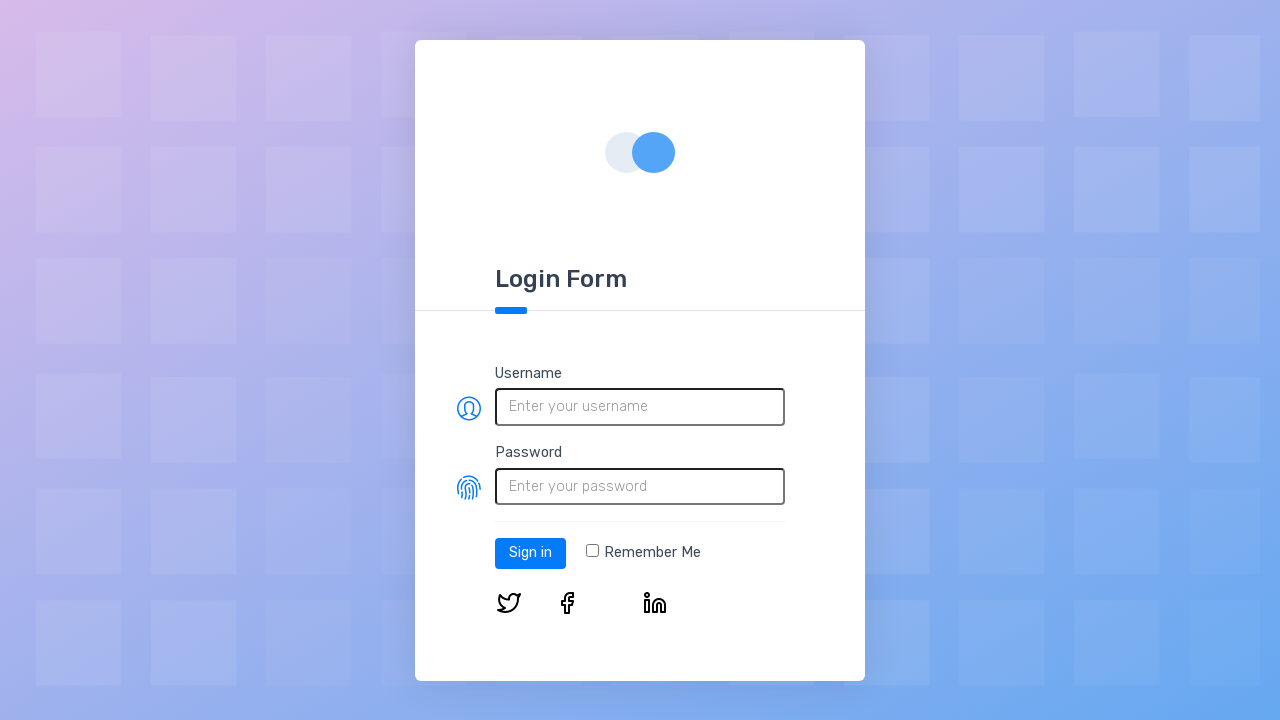

Login button selector loaded on the page
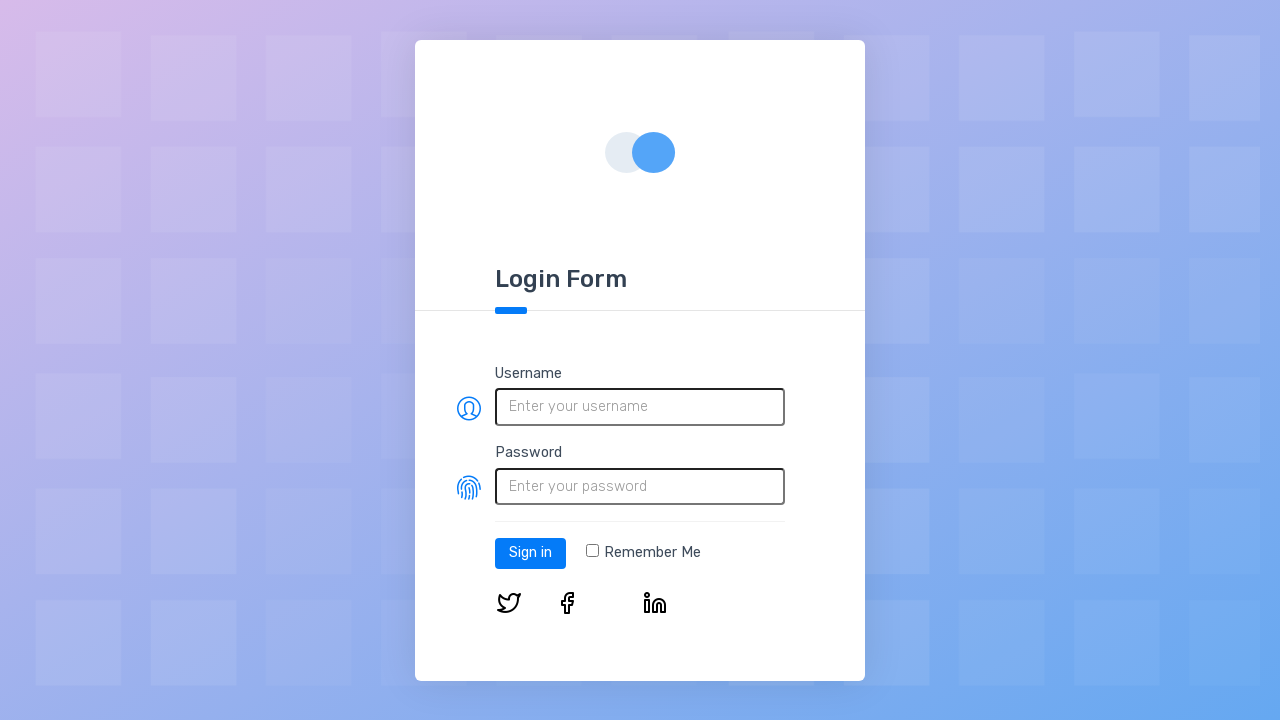

Clicked the log-in button to access the app at (530, 553) on #log-in
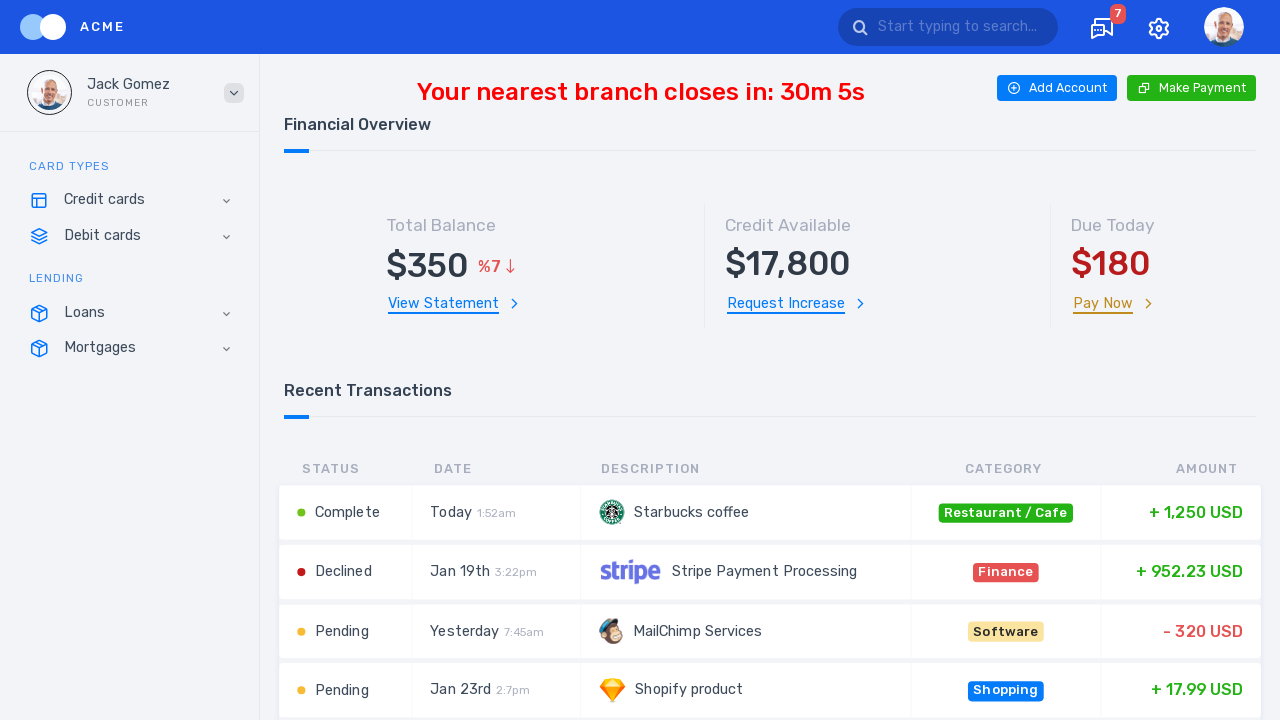

App page loaded successfully after login
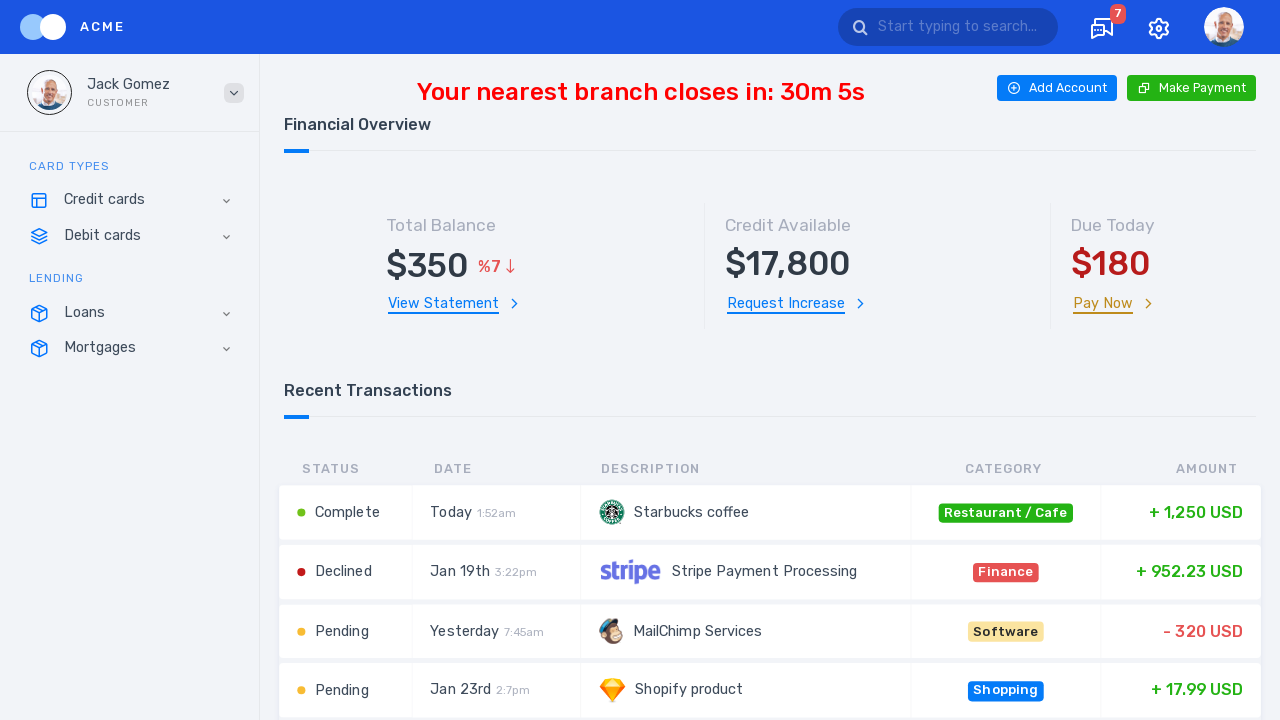

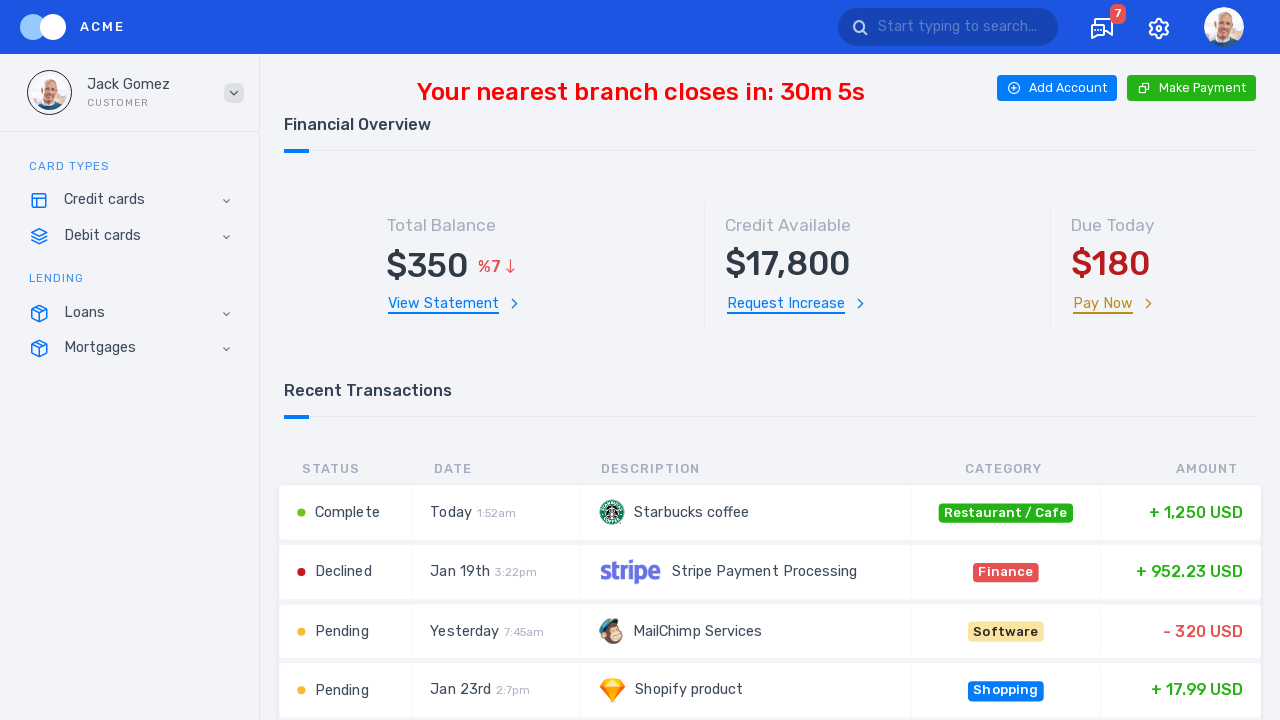